Tests dropdown selection functionality by selecting options from two different dropdown elements - one by visible text and another by index

Starting URL: https://www.hyrtutorials.com/p/html-dropdown-elements-practice.html

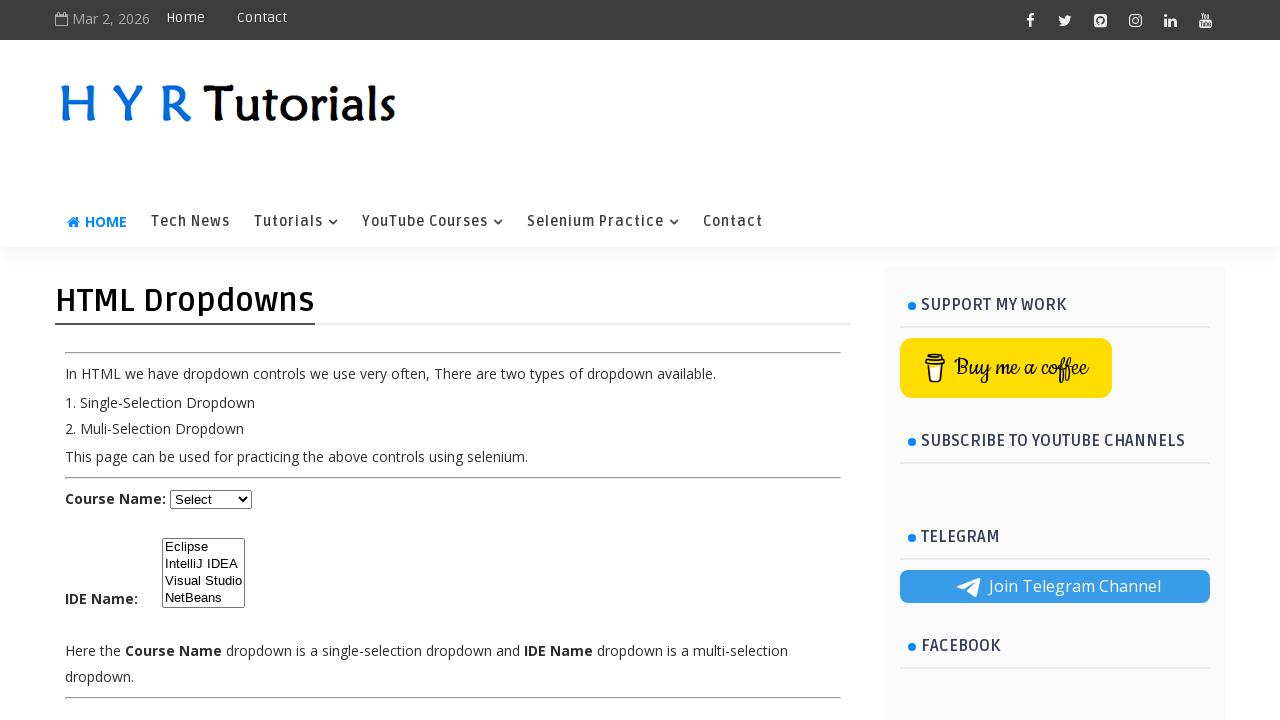

Clicked on the course dropdown element at (211, 499) on #course
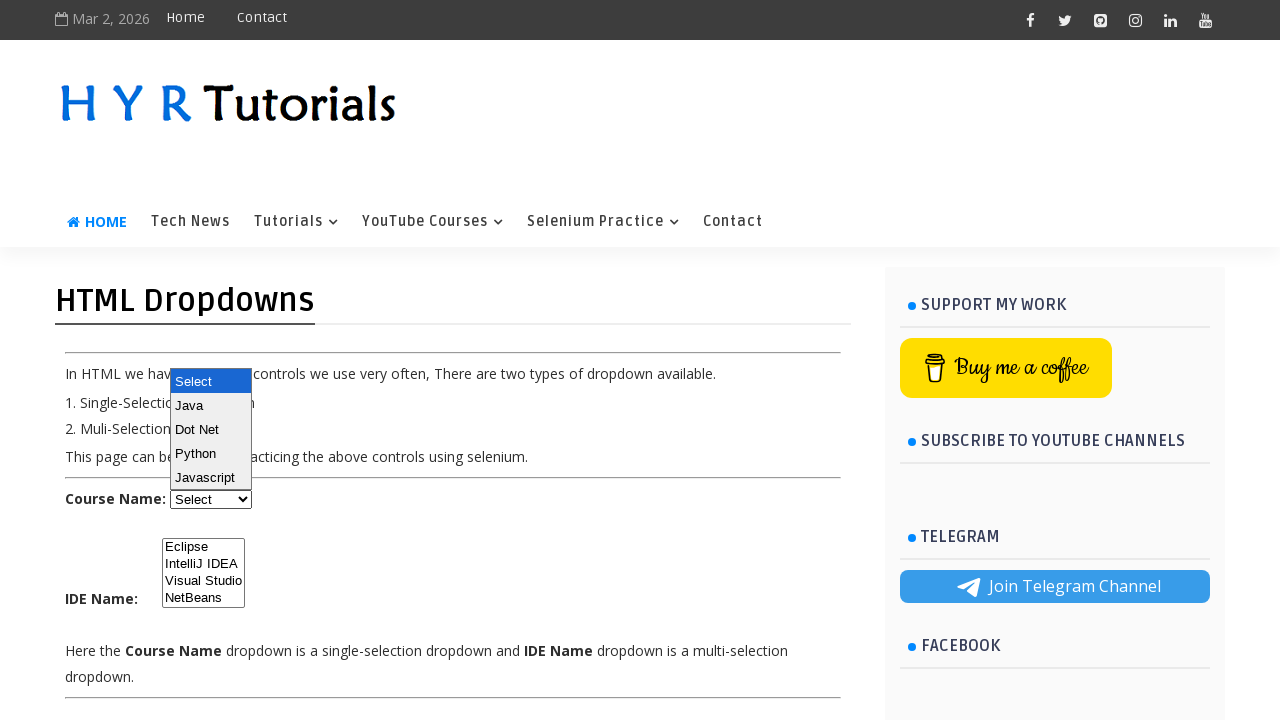

Selected 'Java' from the course dropdown by visible text on #course
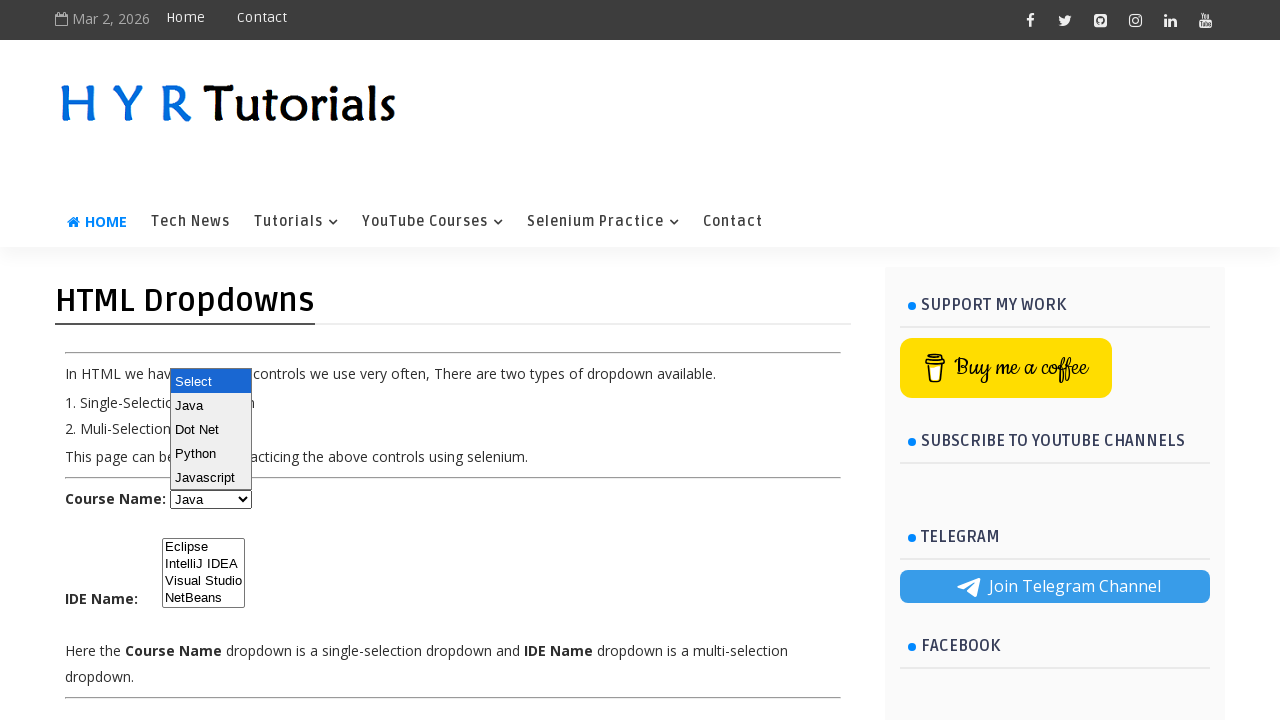

Clicked on the IDE dropdown element at (204, 573) on #ide
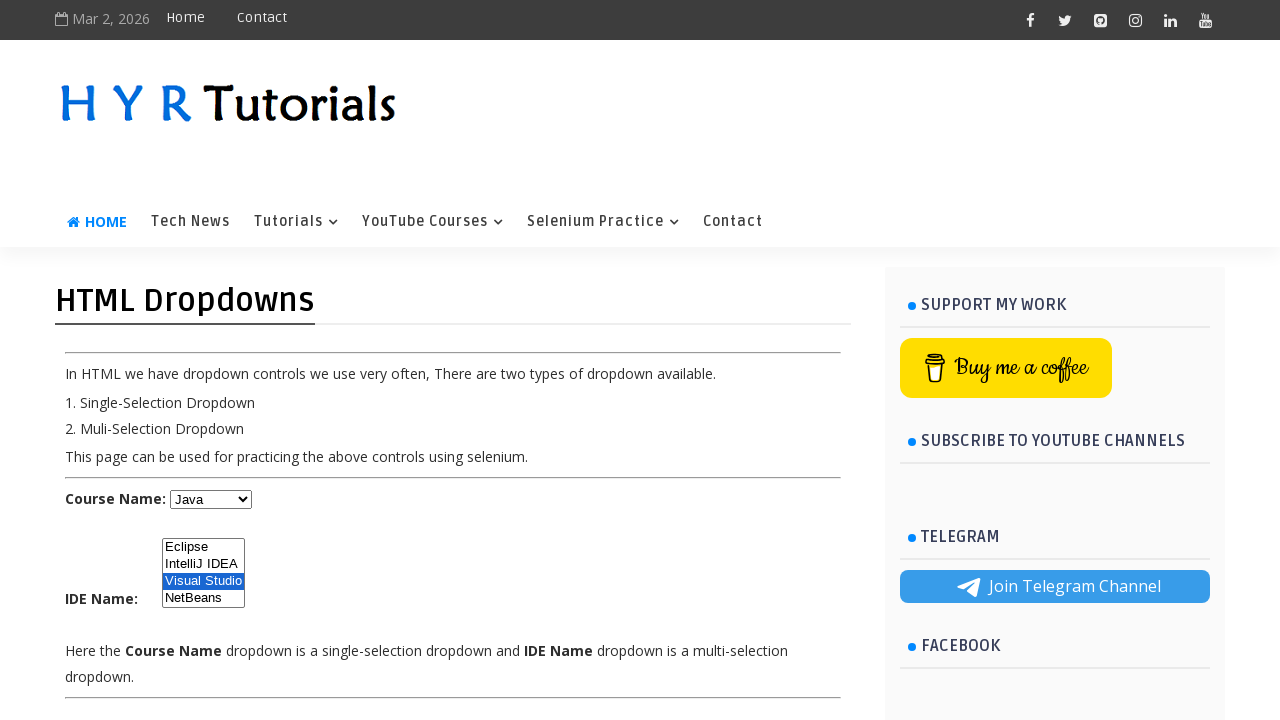

Selected option at index 2 from the IDE dropdown on #ide
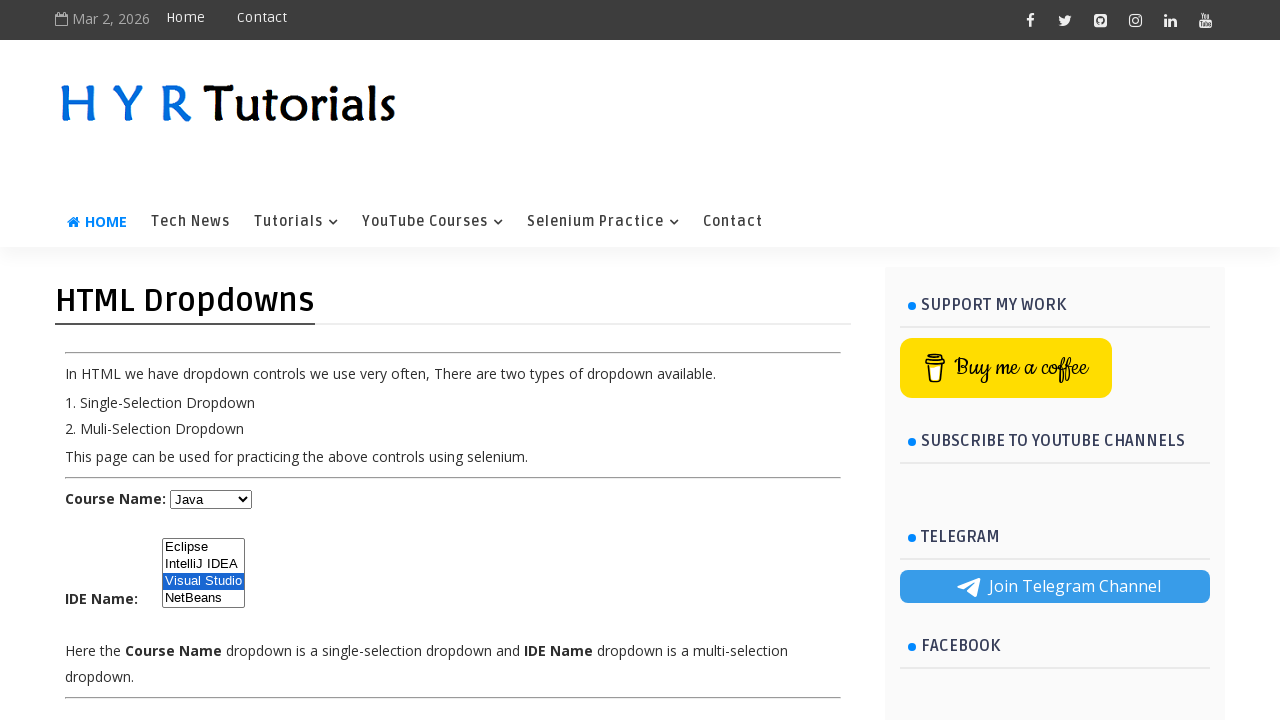

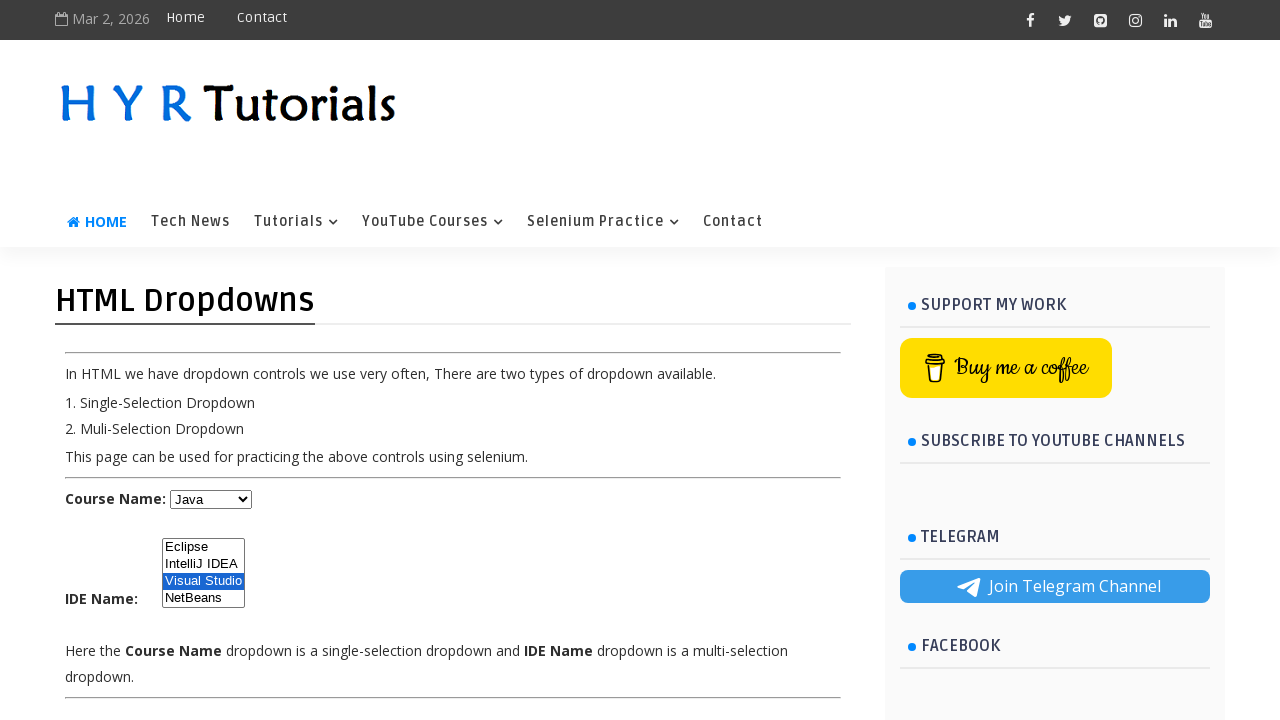